Tests dynamic controls page using explicit waits by clicking Remove button, waiting for "It's gone!" message, then clicking Add button and waiting for "It's back!" message.

Starting URL: https://the-internet.herokuapp.com/dynamic_controls

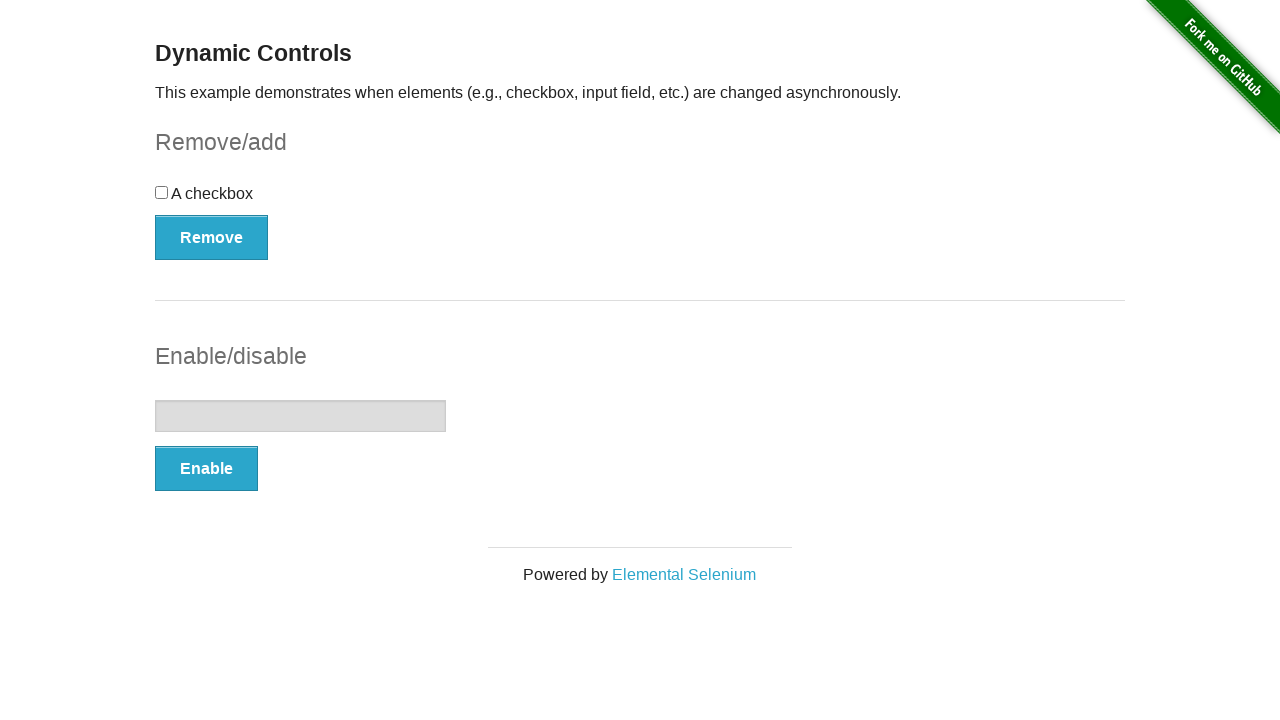

Navigated to dynamic controls page
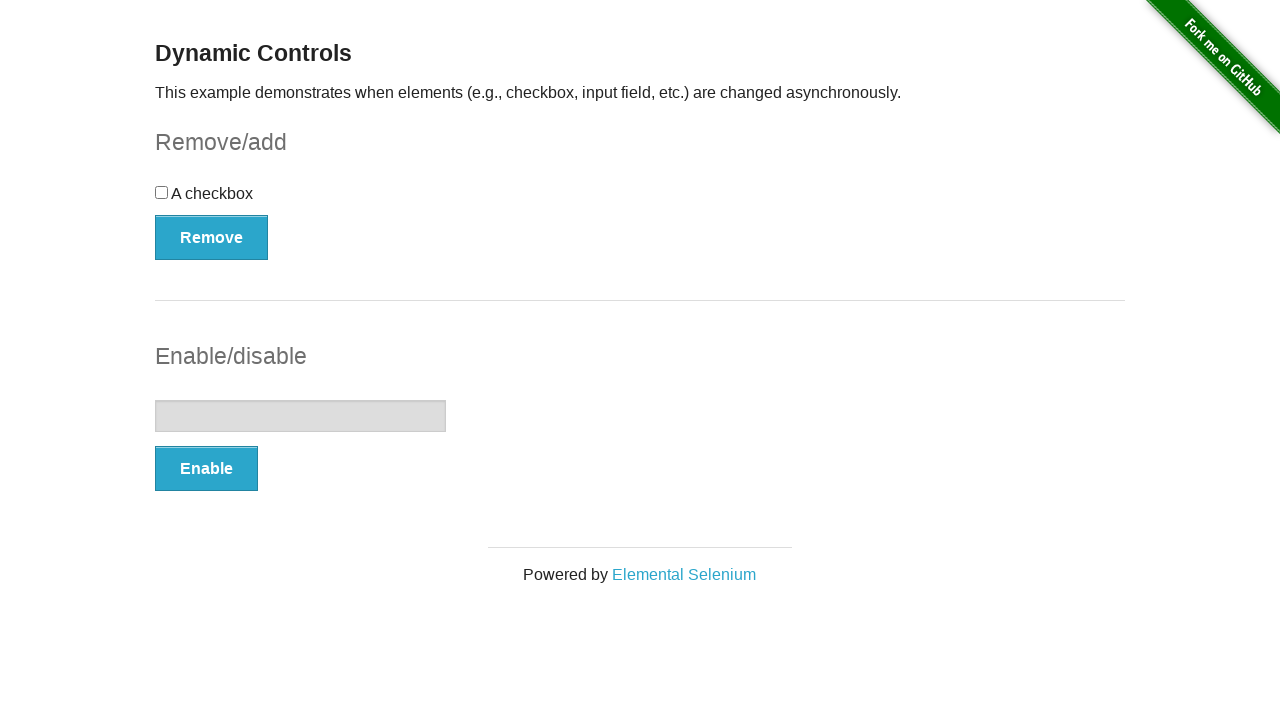

Clicked Remove button at (212, 237) on xpath=//button[text()='Remove']
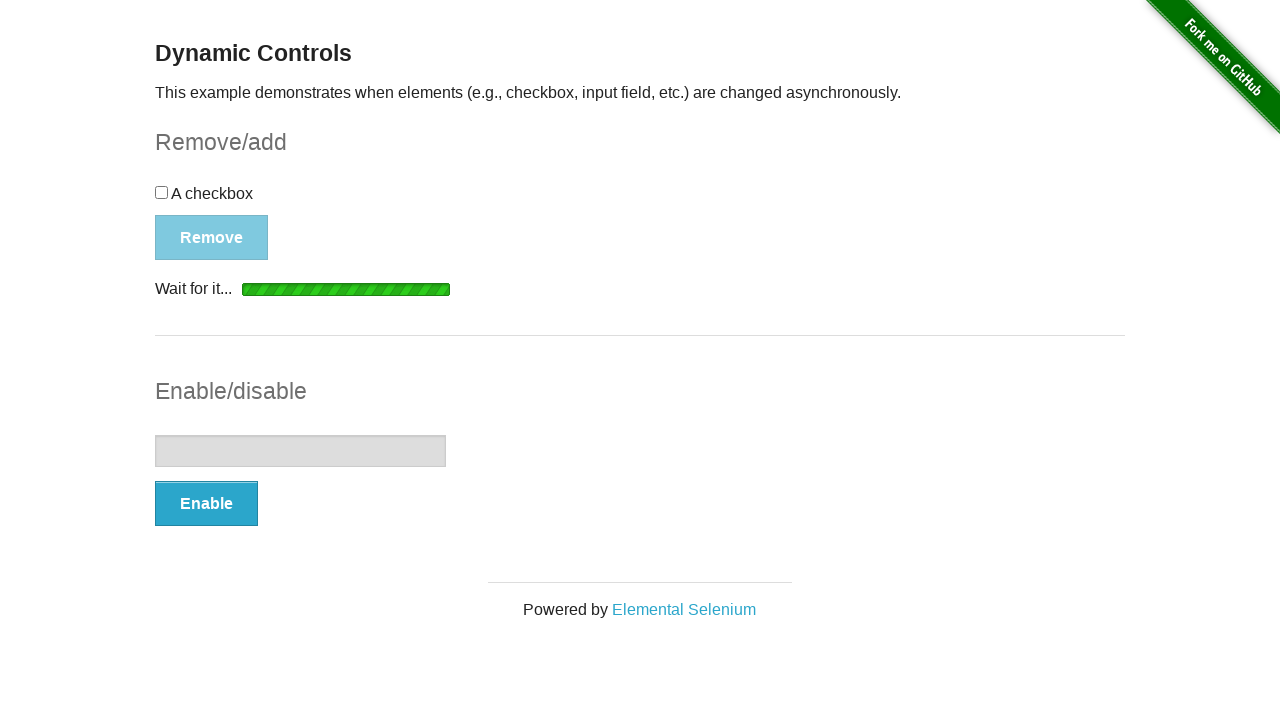

Waited for and located 'It's gone!' message
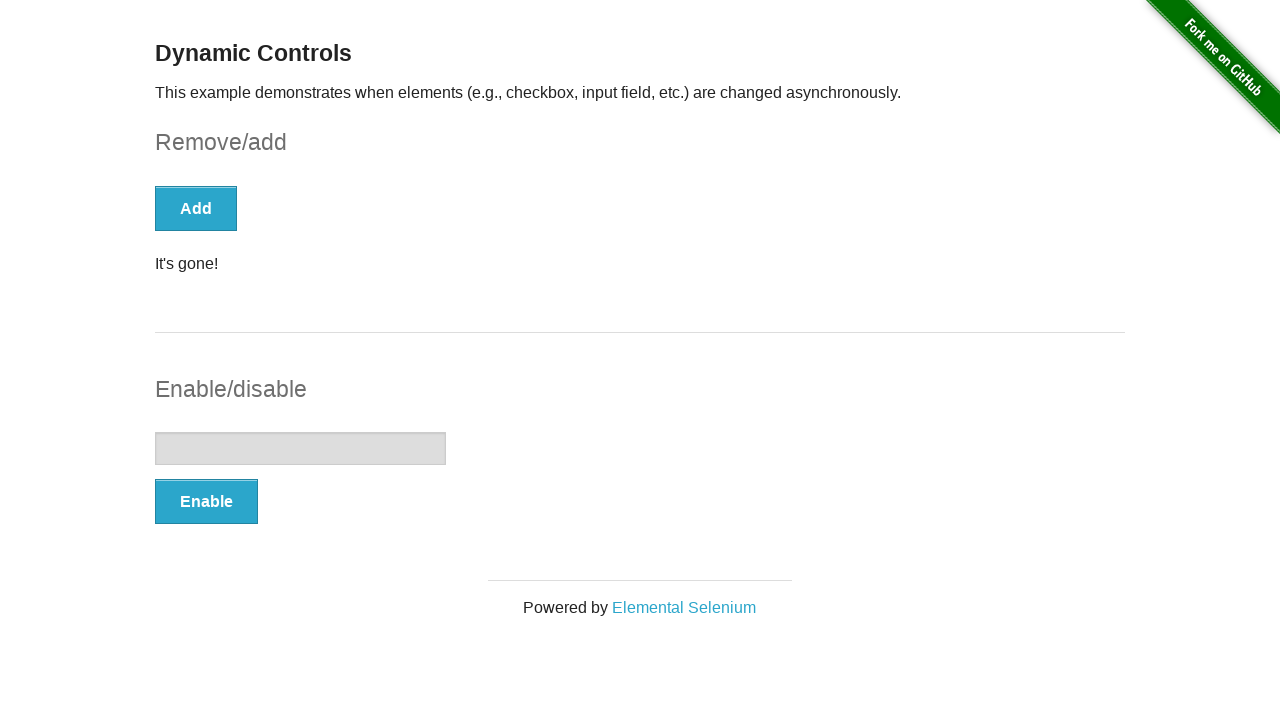

Asserted that 'It's gone!' message is visible
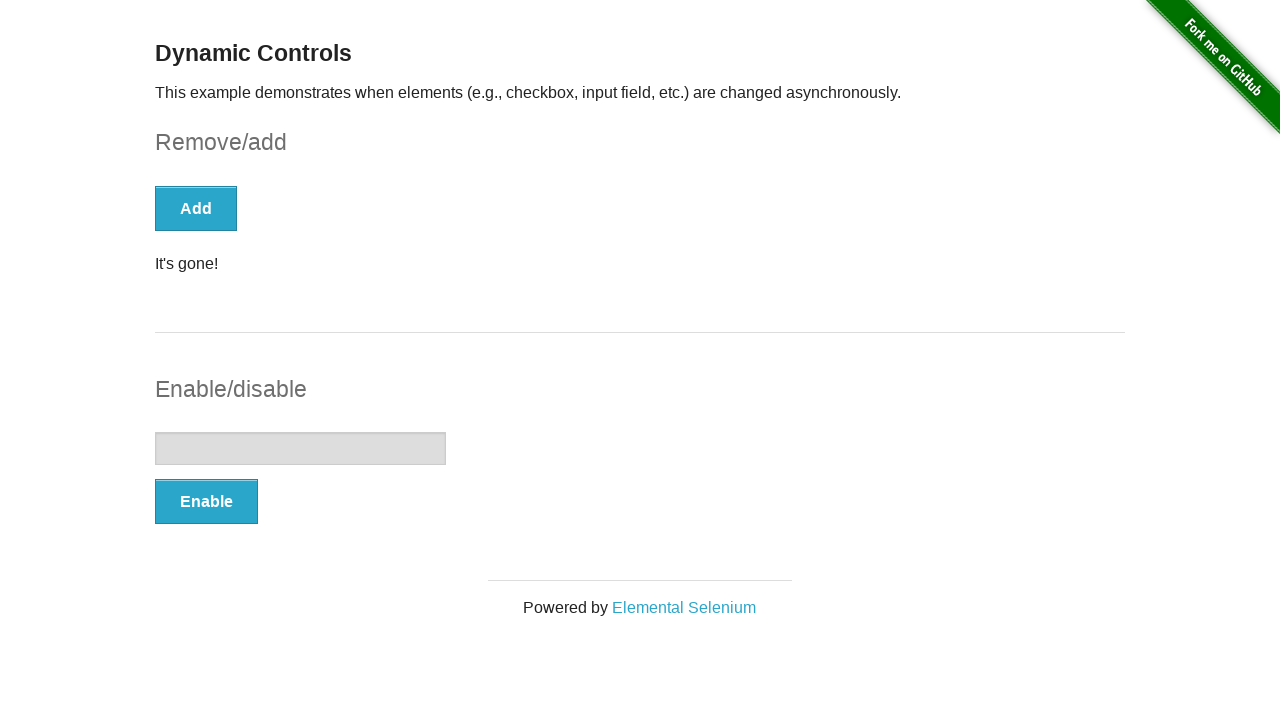

Clicked Add button at (196, 208) on xpath=//button[text()='Add']
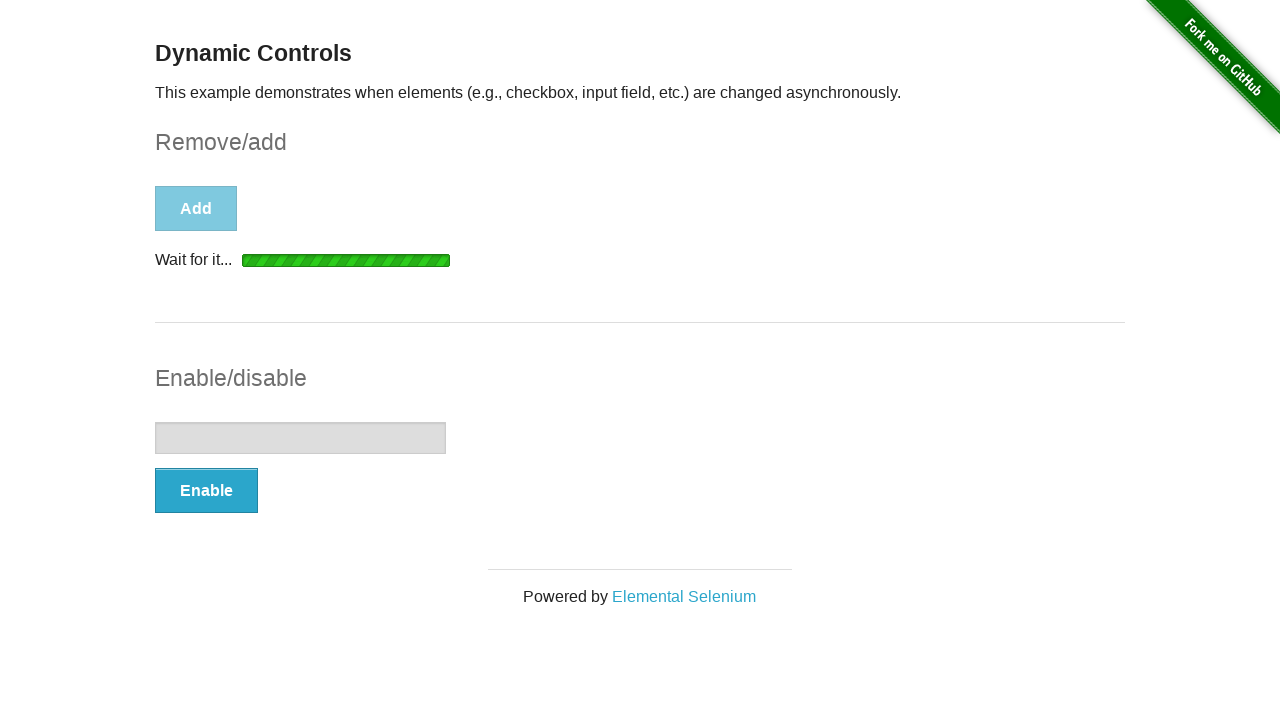

Waited for and located 'It's back!' message
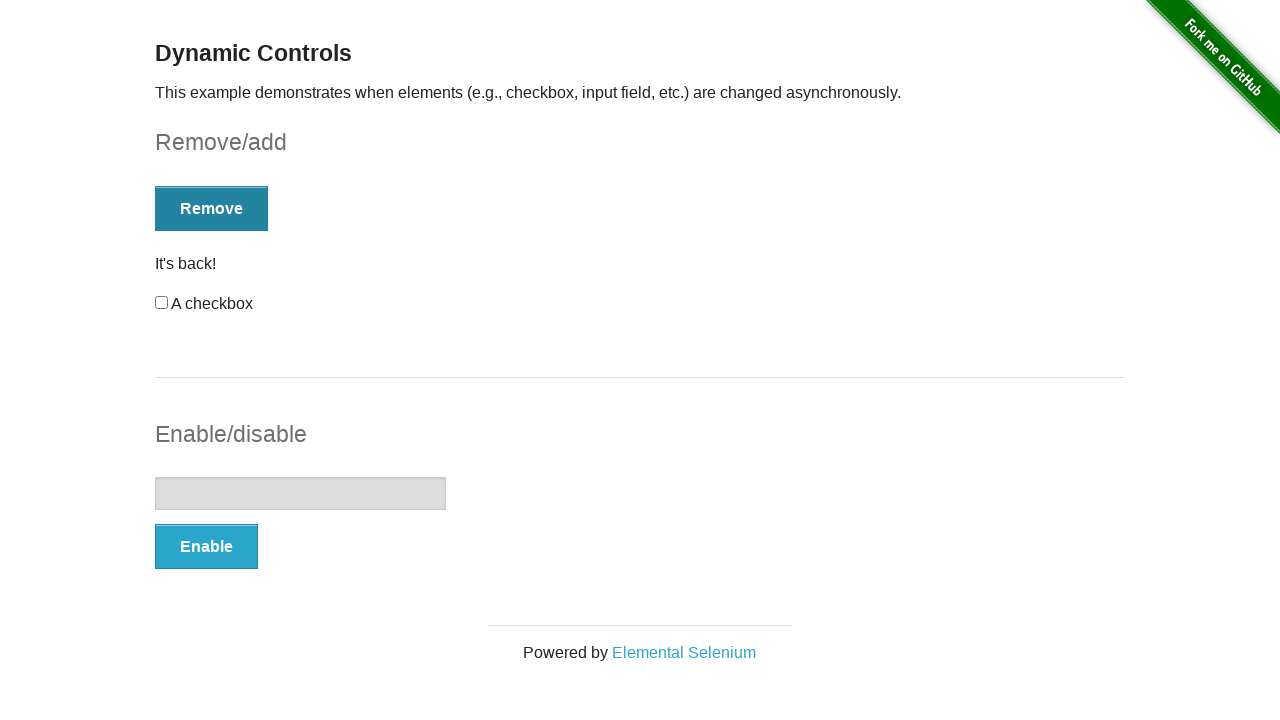

Asserted that 'It's back!' message is visible
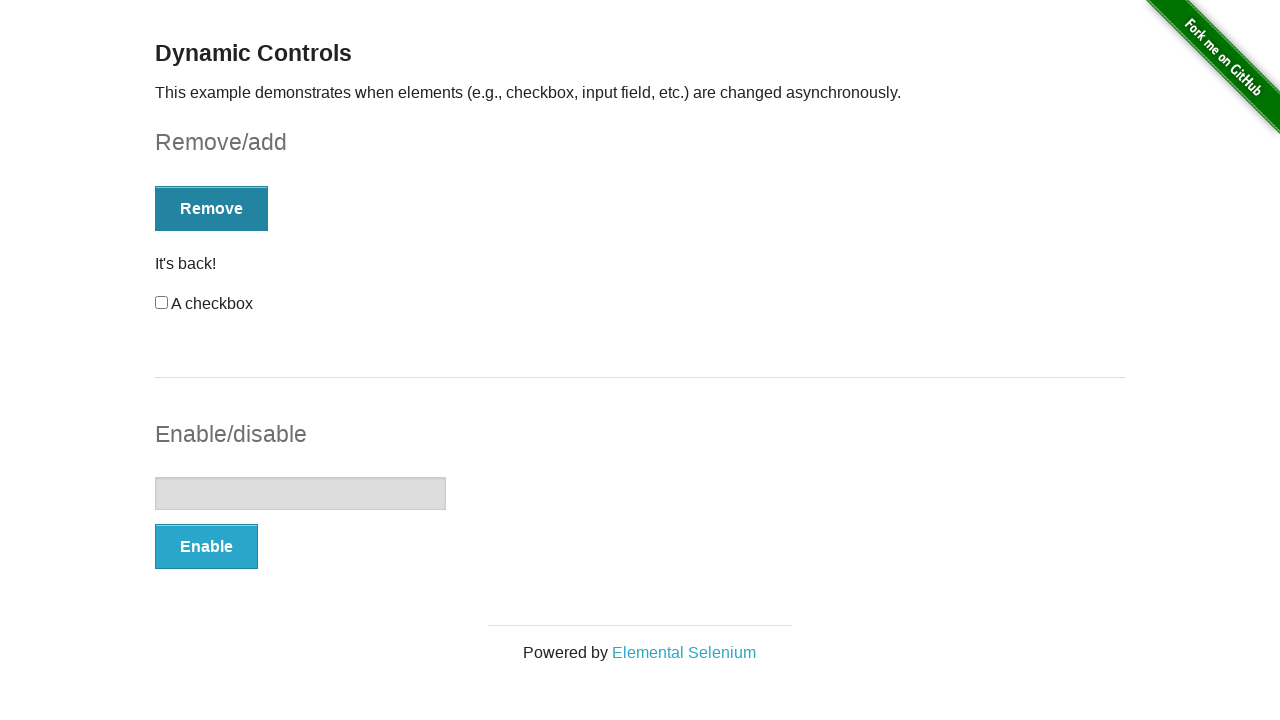

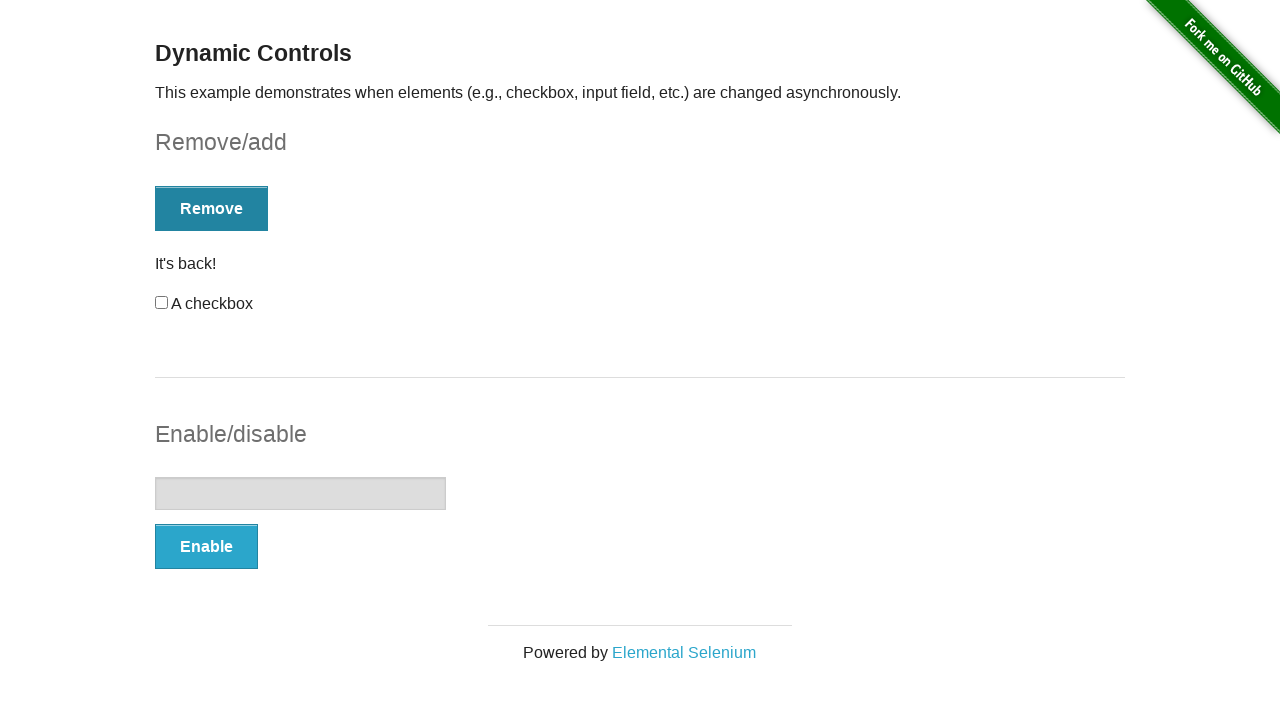